Tests JavaScript prompt alert functionality by navigating to the prompt alert tab, triggering a prompt dialog, entering text into it, and accepting the alert.

Starting URL: https://demo.automationtesting.in/Alerts.html

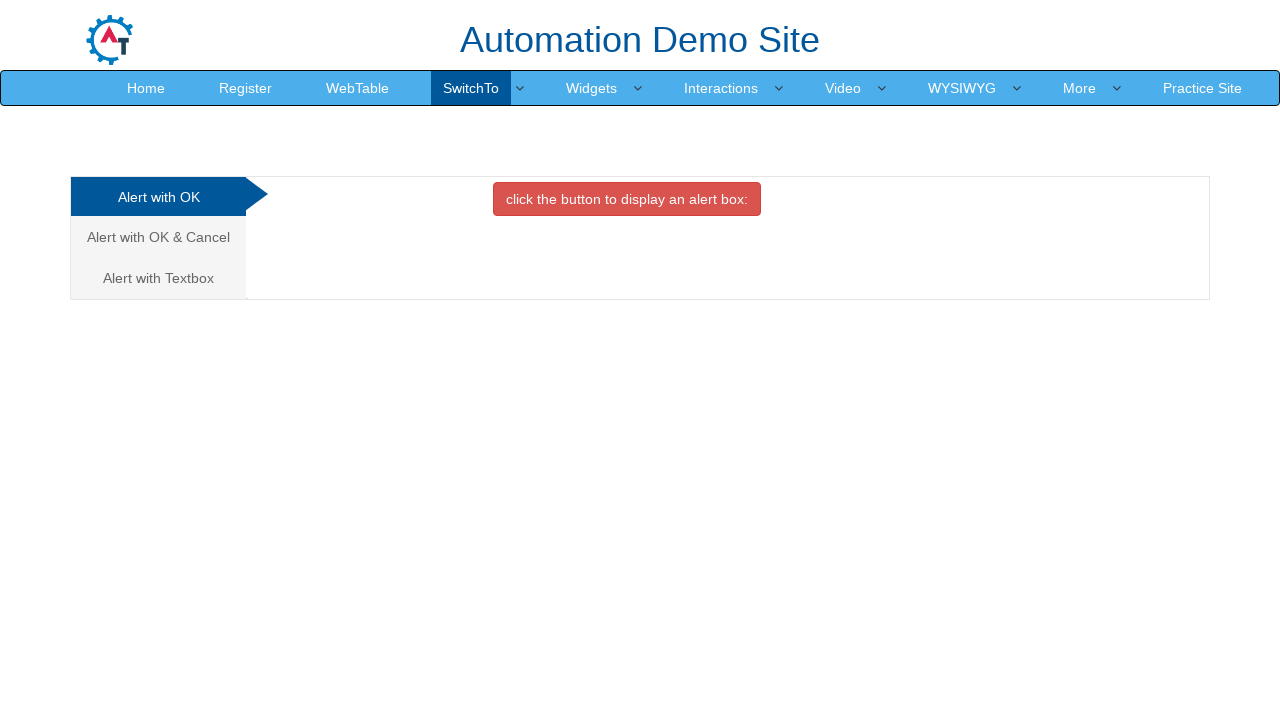

Clicked on the Prompt Box Alert tab at (158, 278) on (//a[@class='analystic'])[3]
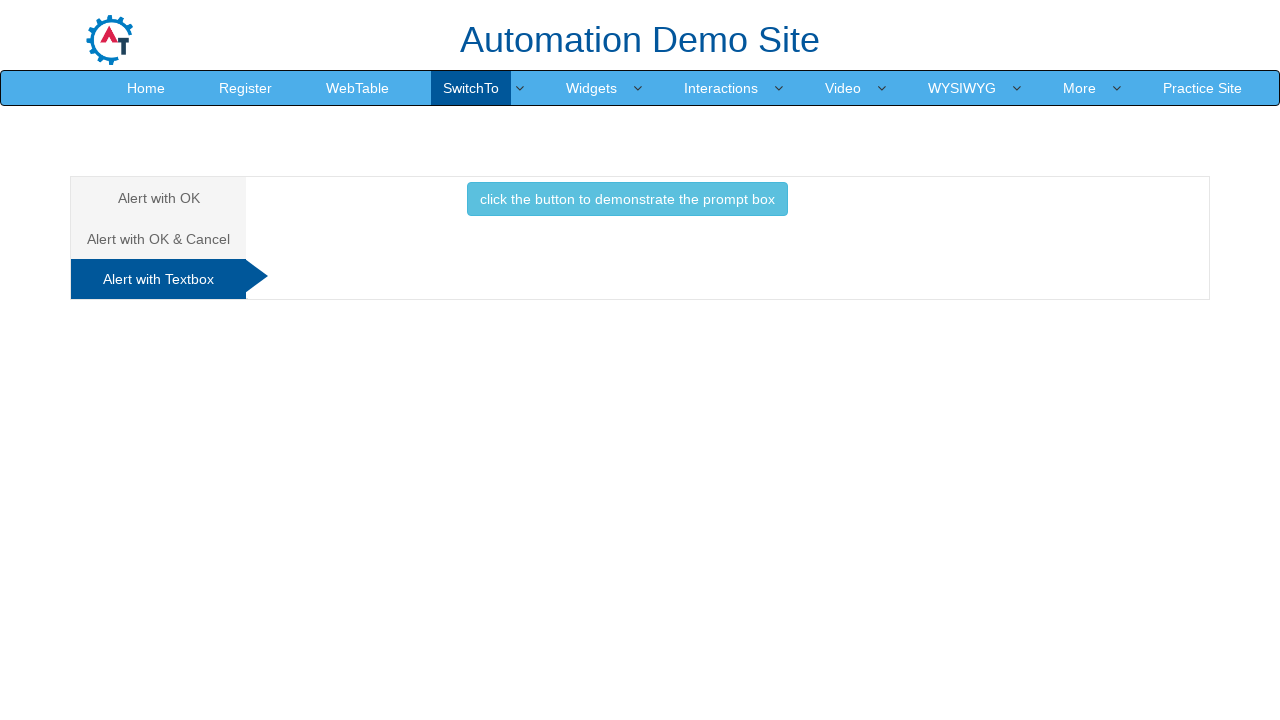

Clicked button to trigger prompt alert at (627, 199) on button[onclick='promptbox()']
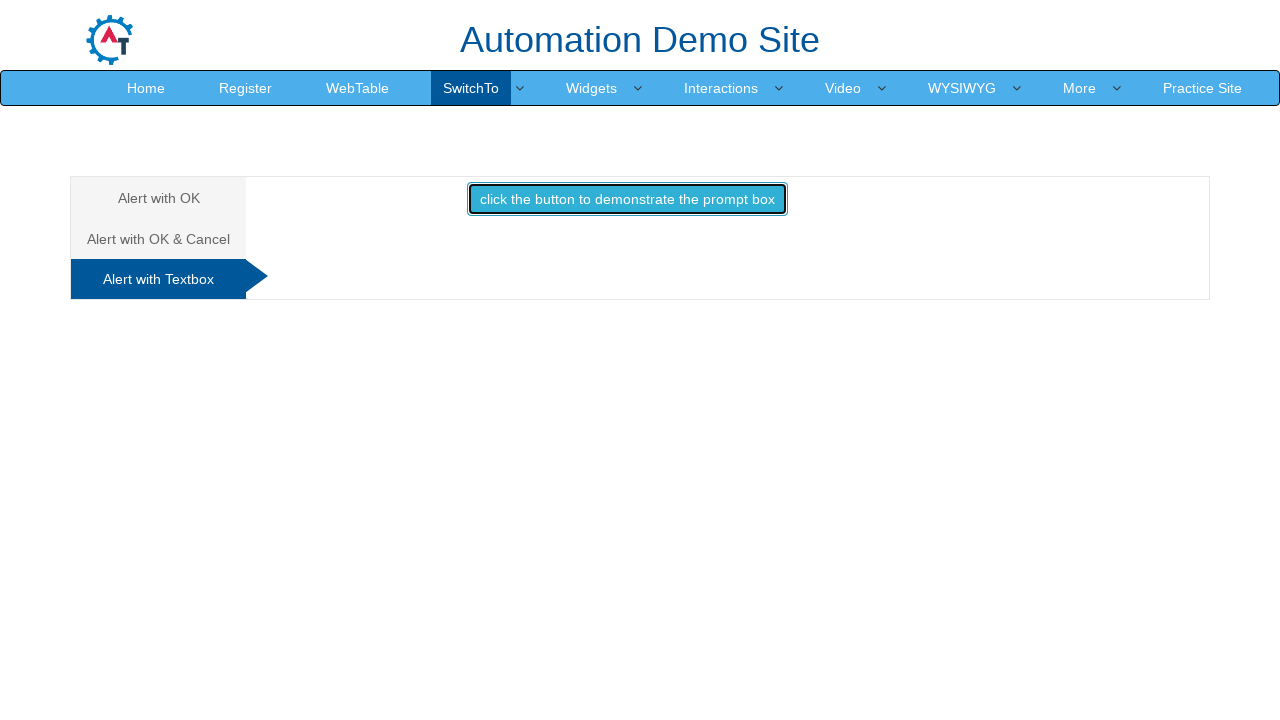

Set up dialog handler to accept prompt with text 'Levitica Technologies Pvt Ltd'
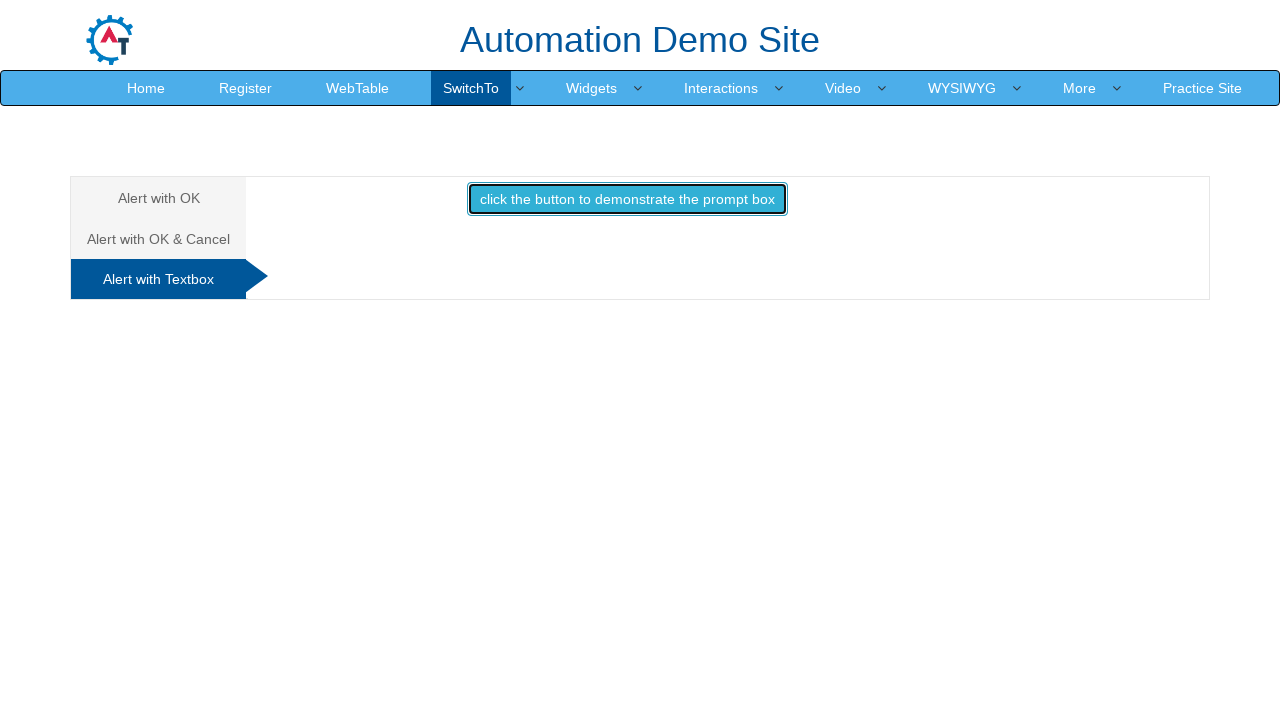

Waited 1000ms for dialog to be processed
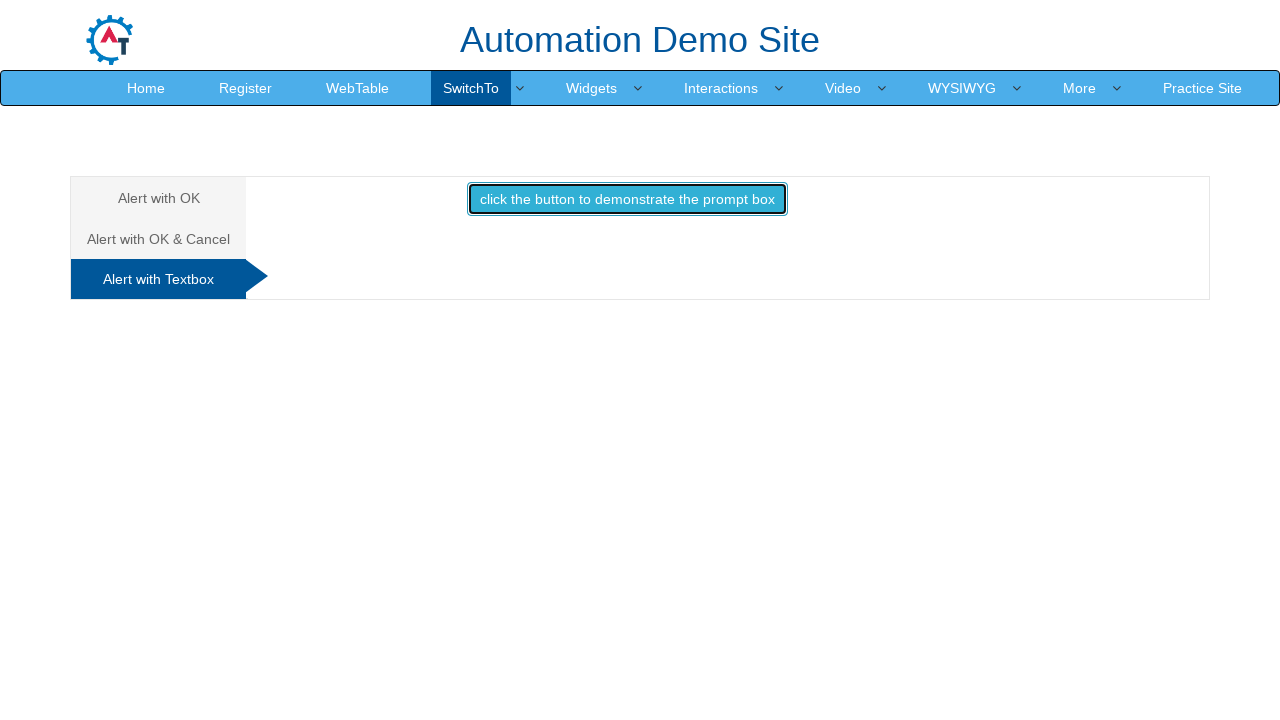

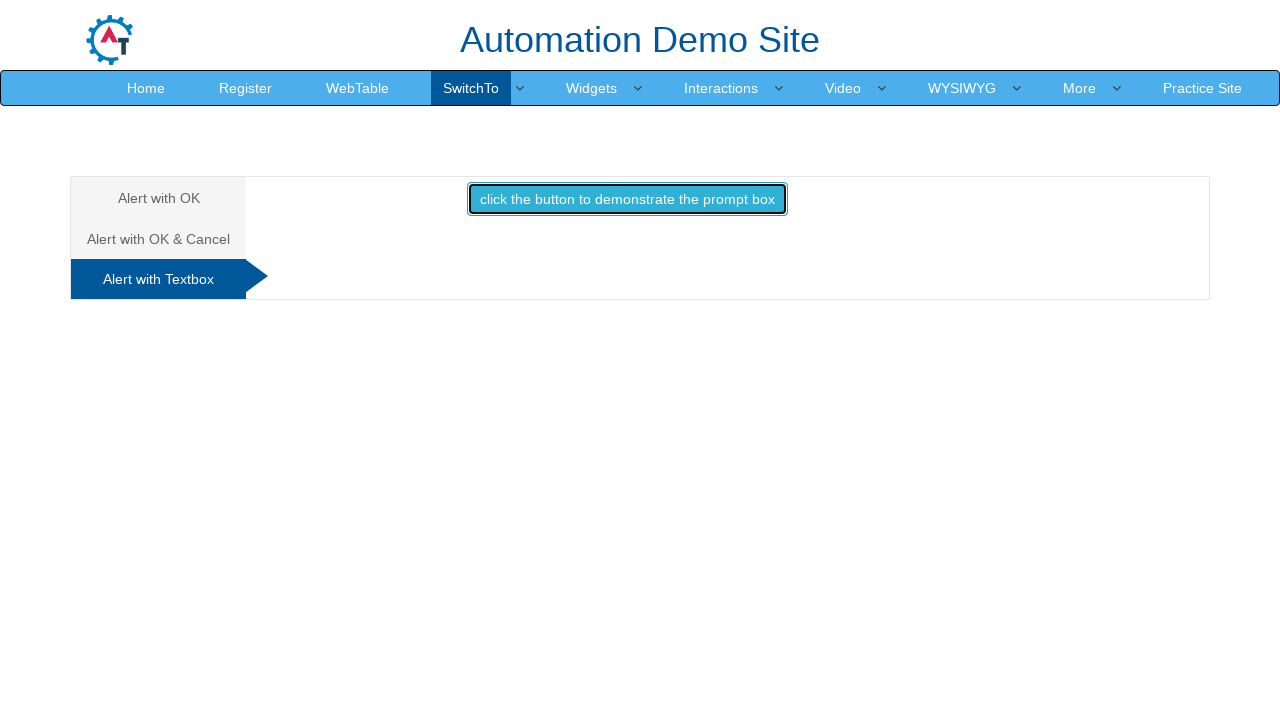